Tests a form with dropdown selection by calculating the sum of two displayed numbers and selecting the result from a dropdown menu

Starting URL: https://suninjuly.github.io/selects1.html

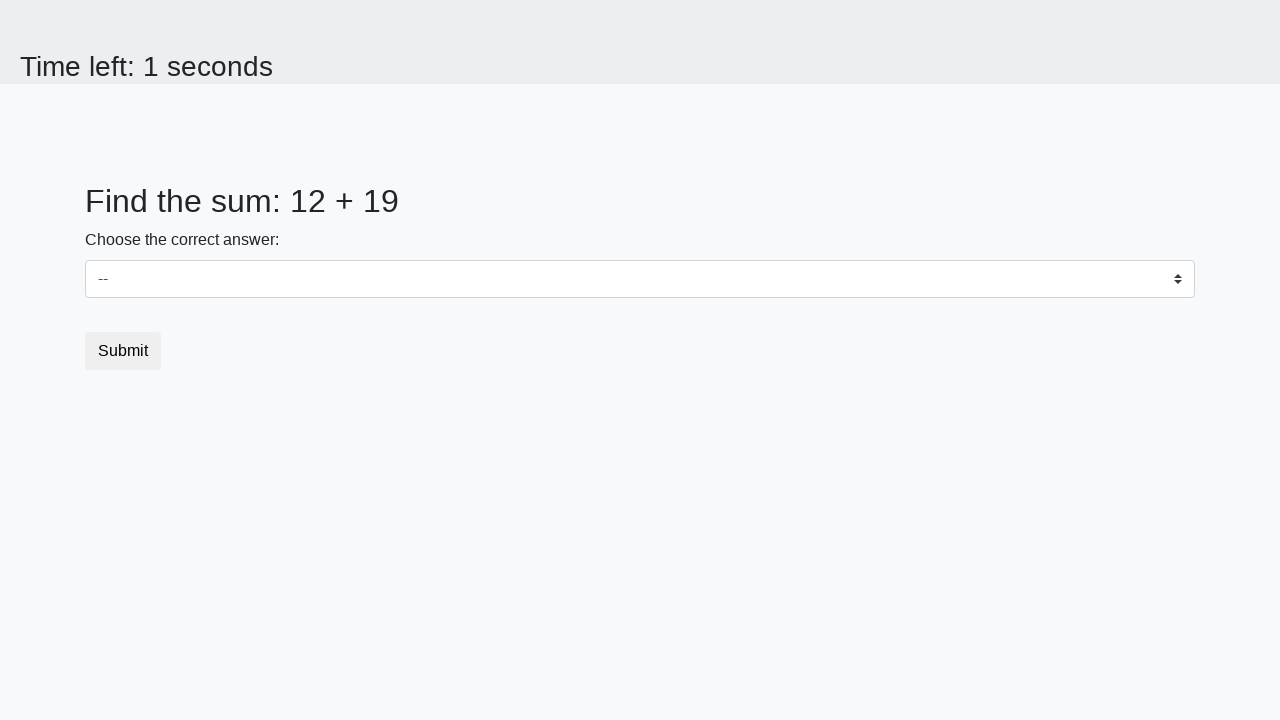

Retrieved first number from #num1 element
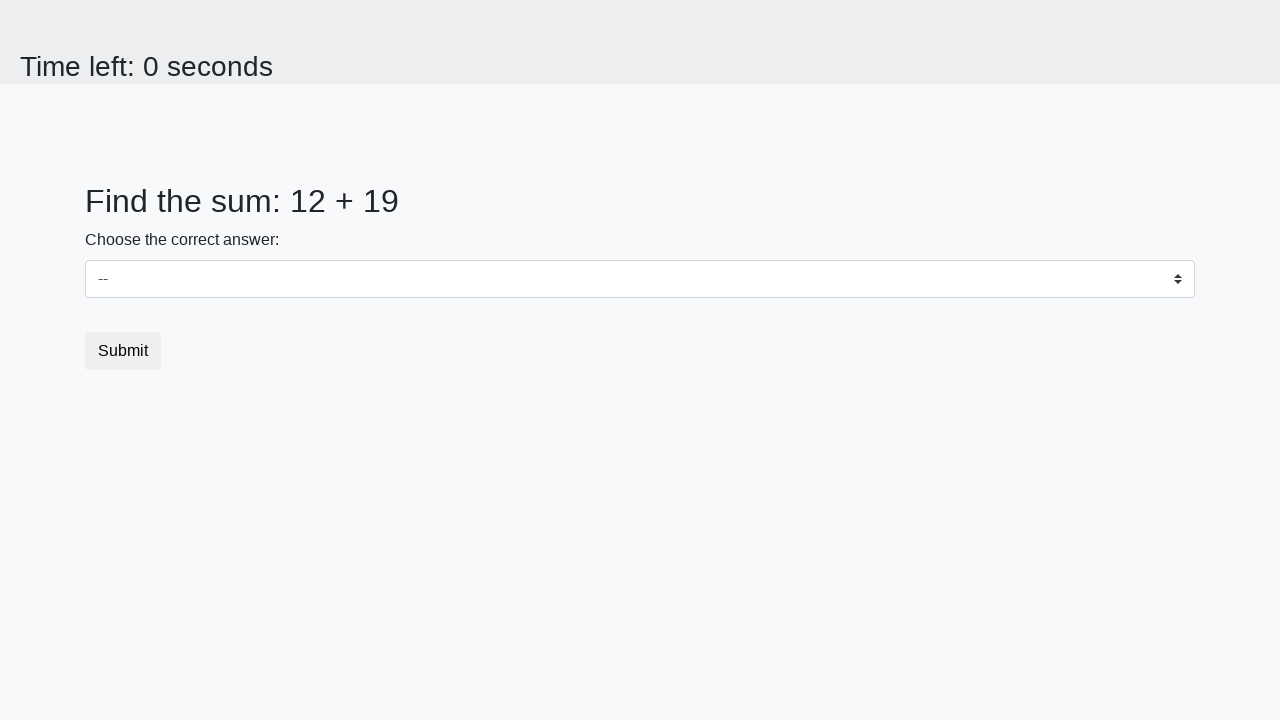

Retrieved second number from #num2 element
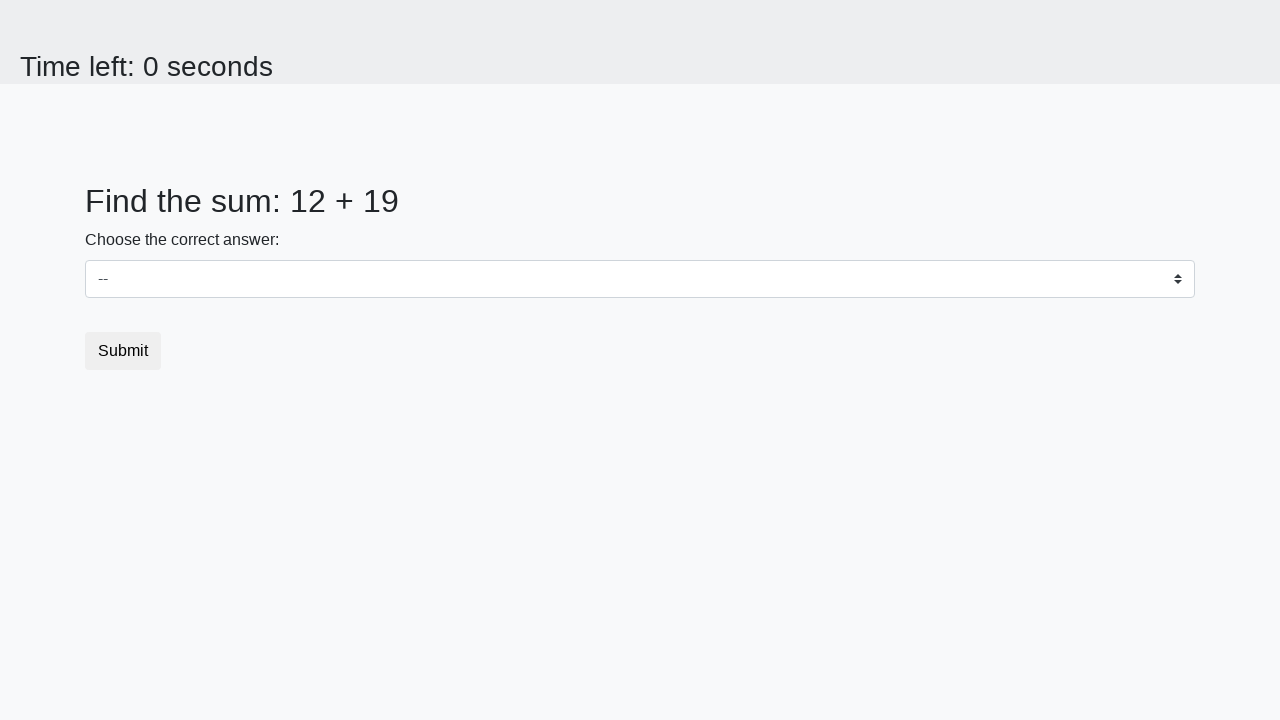

Calculated sum of two numbers: 31
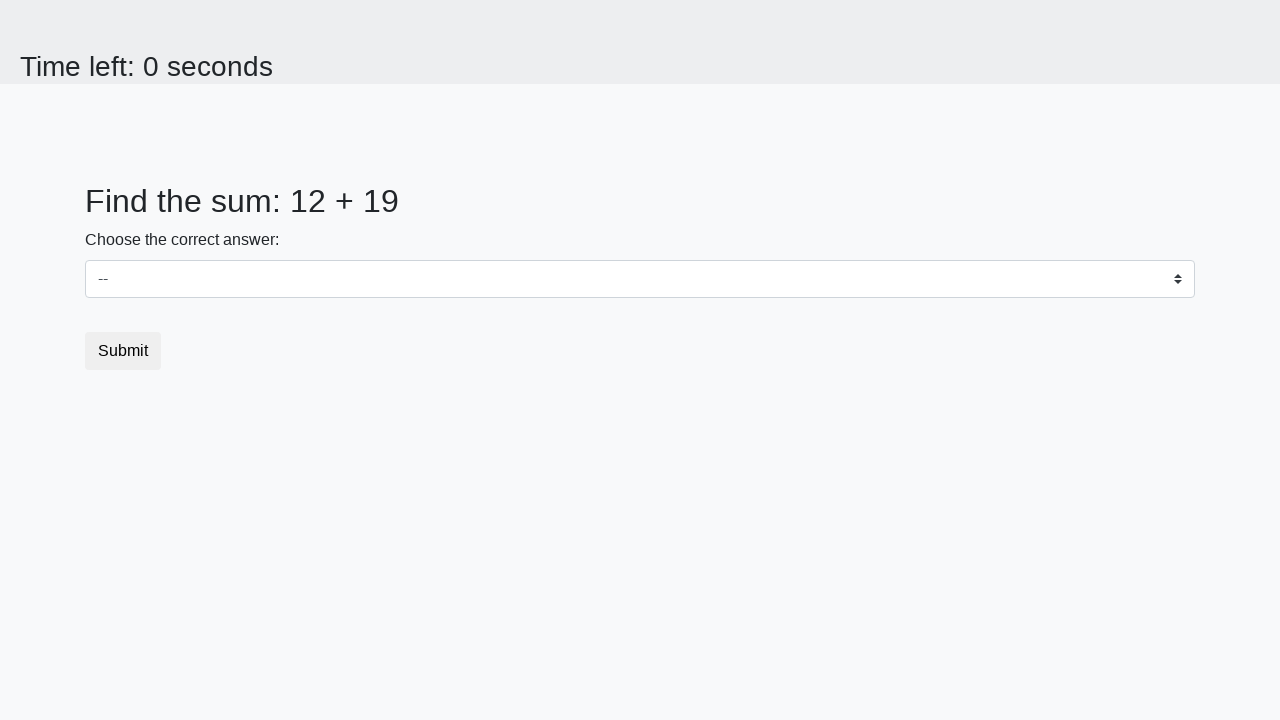

Selected calculated sum '31' from dropdown menu on select
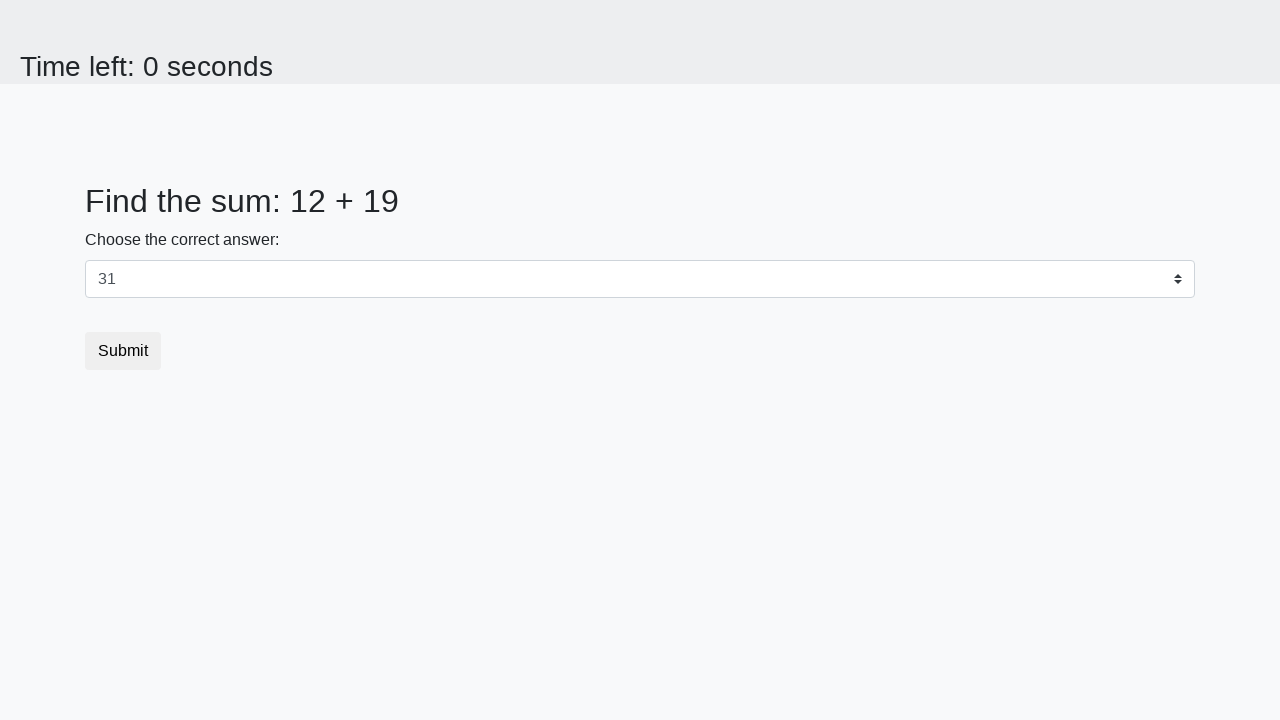

Executed JavaScript to modify page title and show alert
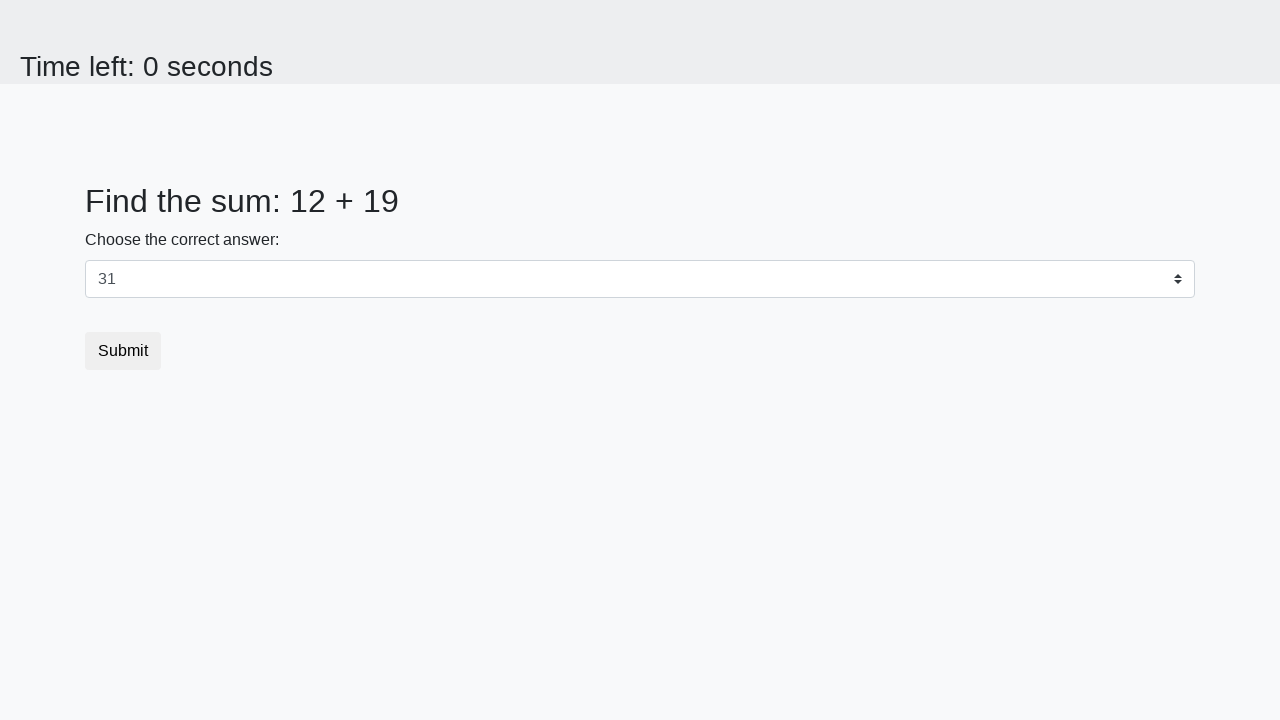

Set up dialog handler to accept alerts
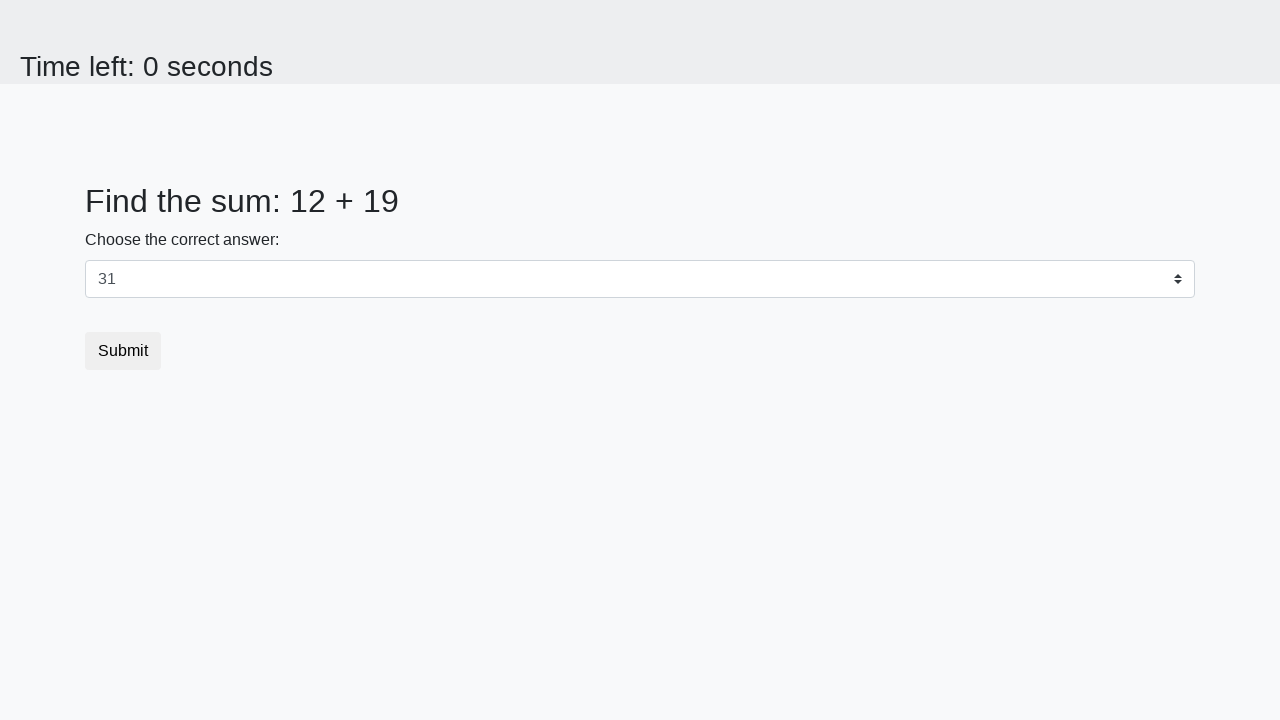

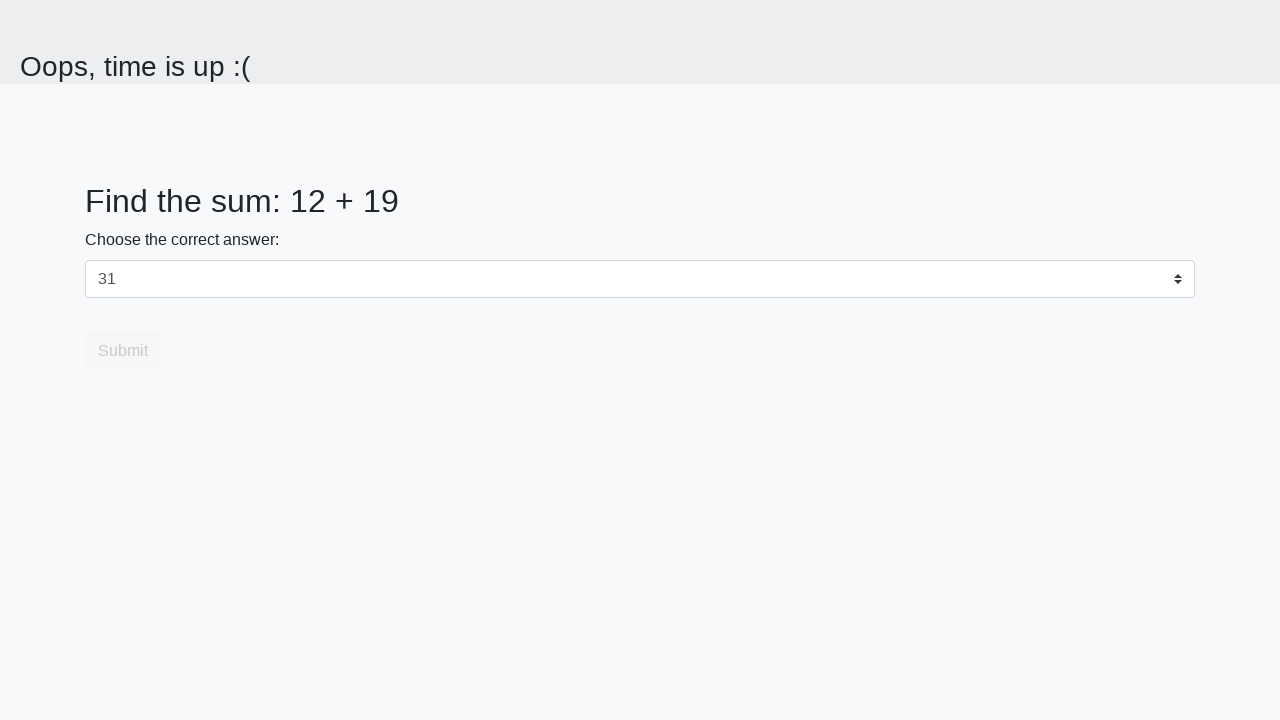